Tests DOWN and UP arrow keys for navigation on jQuery UI homepage

Starting URL: https://jqueryui.com/

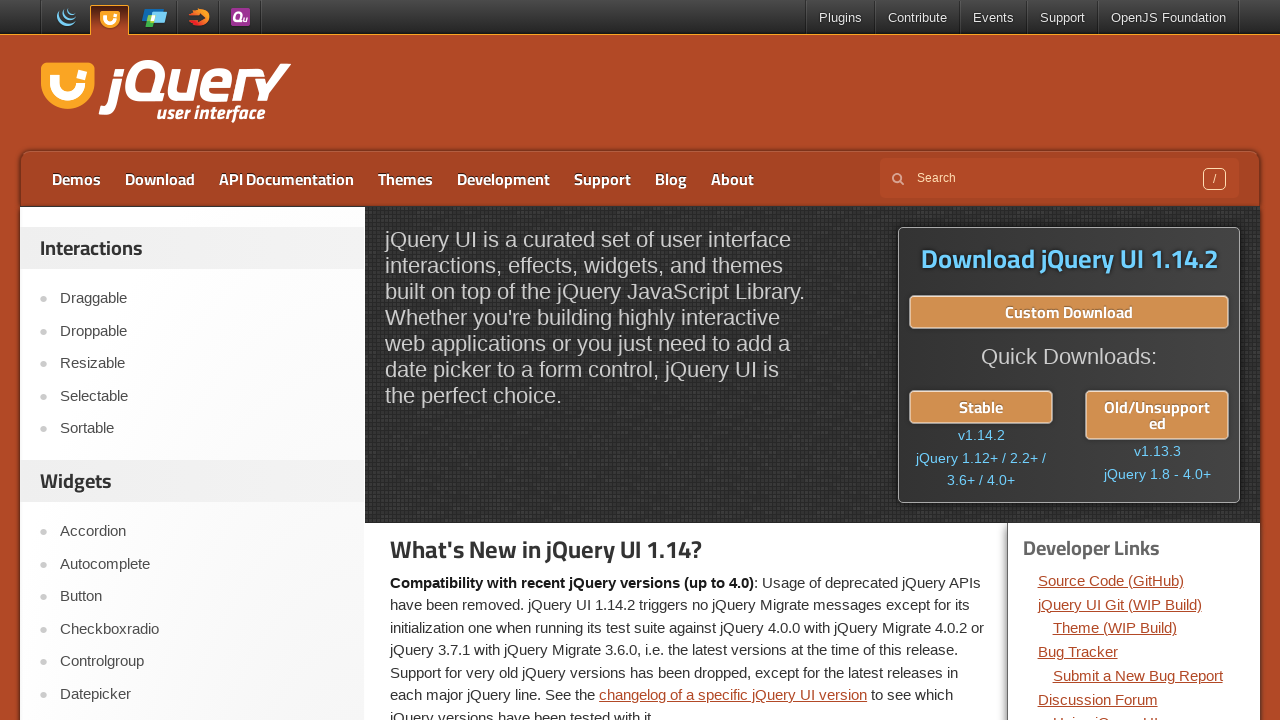

Pressed DOWN arrow key for navigation
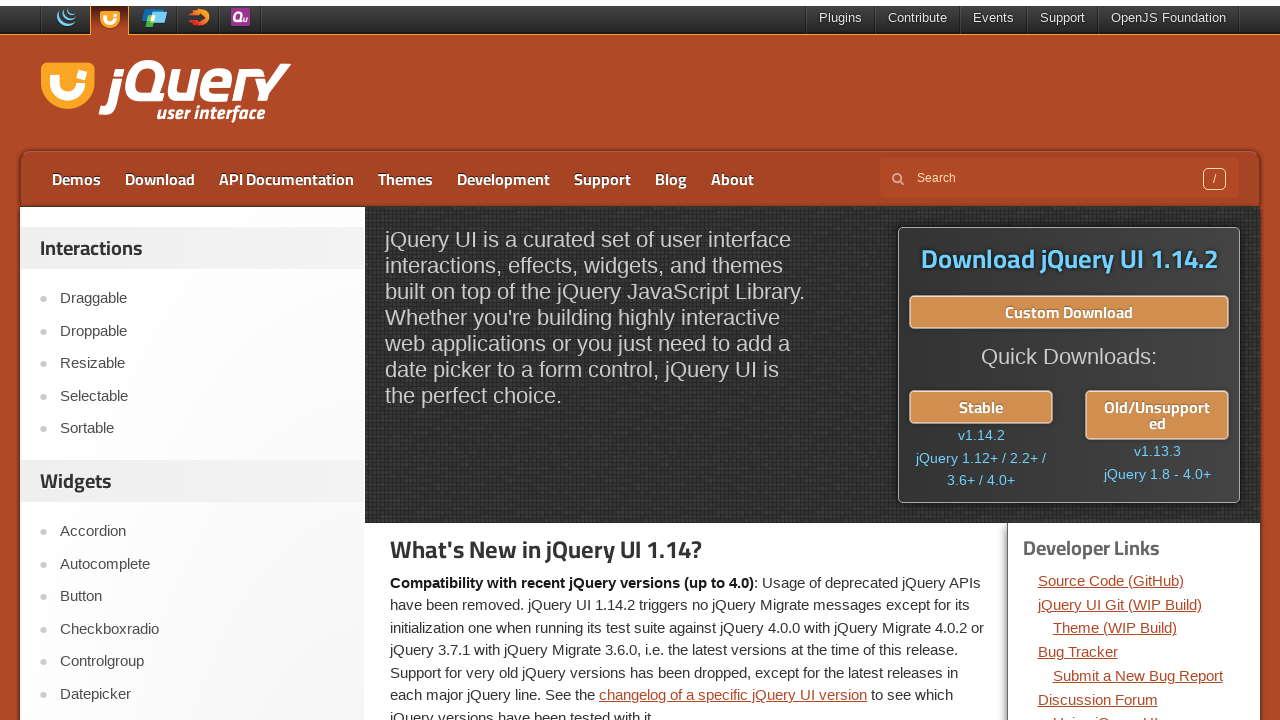

Pressed DOWN arrow key for navigation
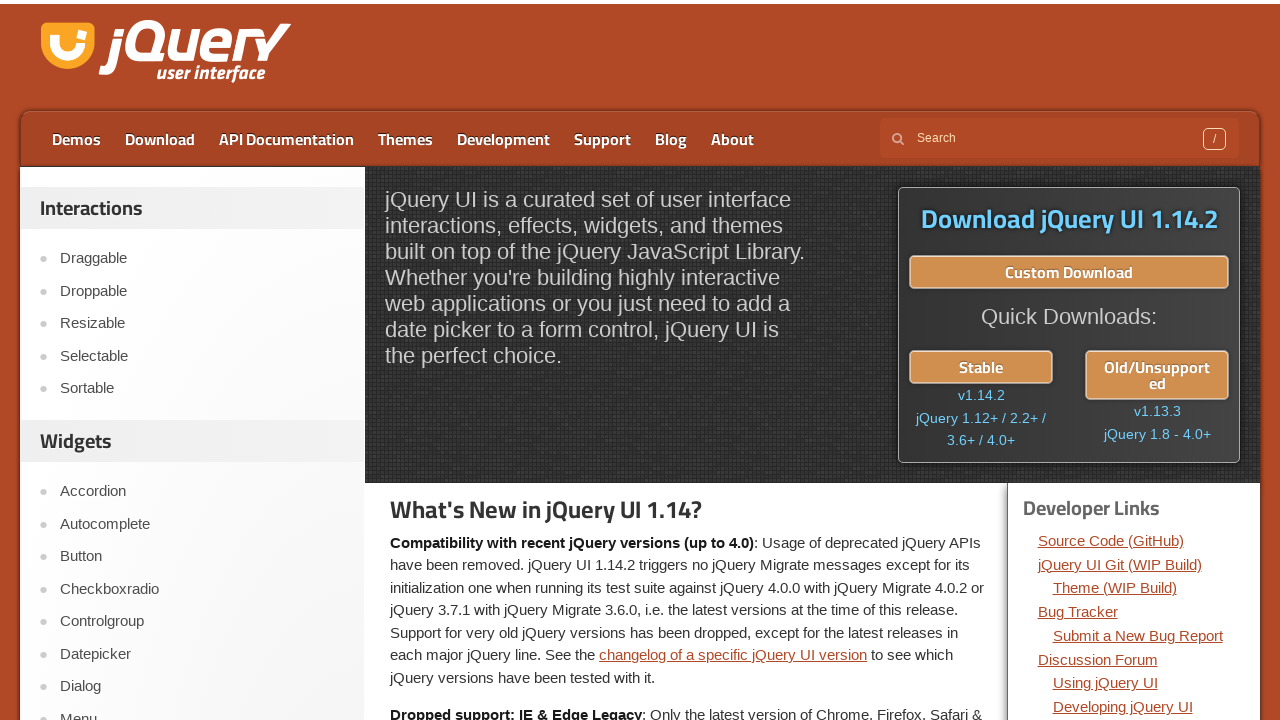

Pressed DOWN arrow key for navigation
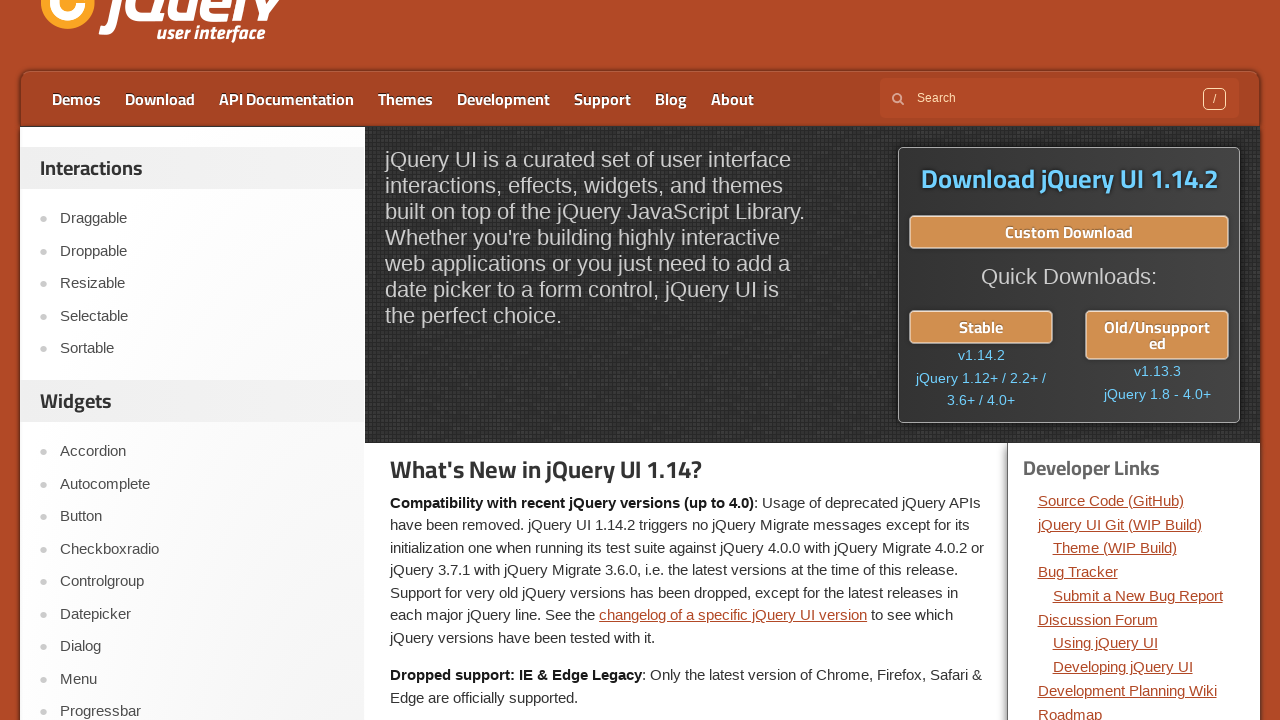

Pressed DOWN arrow key for navigation
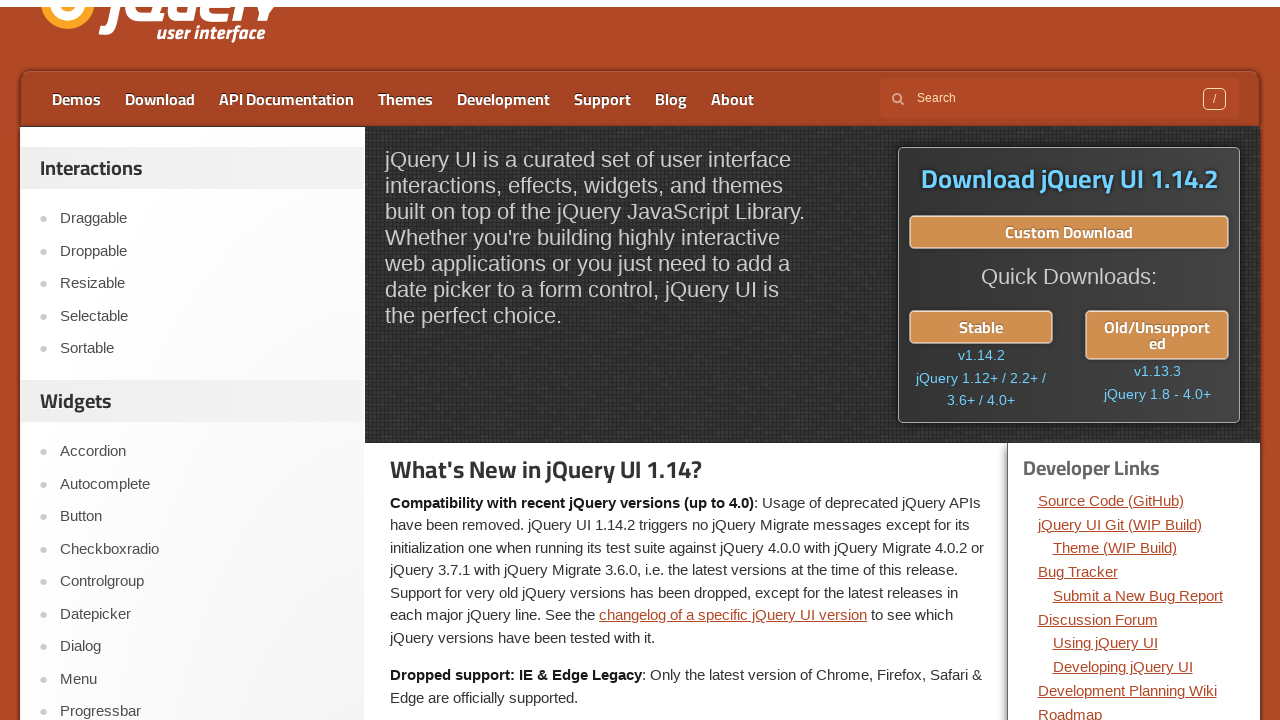

Pressed DOWN arrow key for navigation
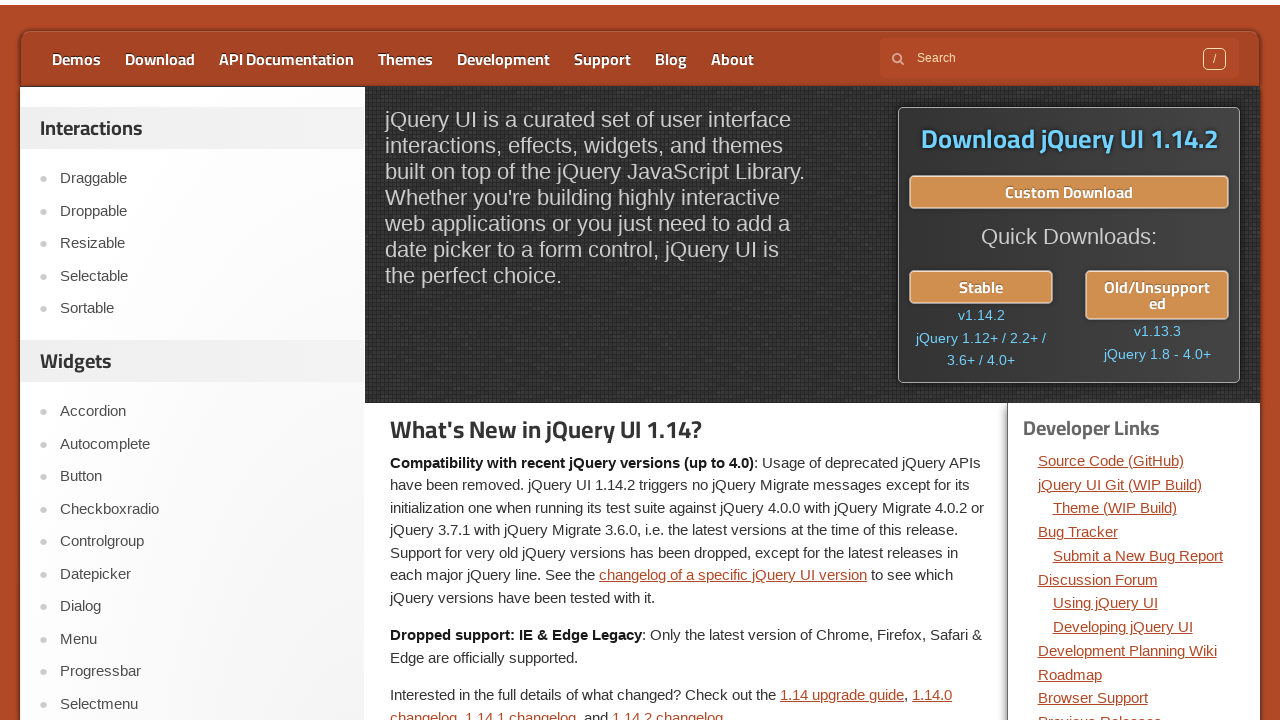

Pressed DOWN arrow key for navigation
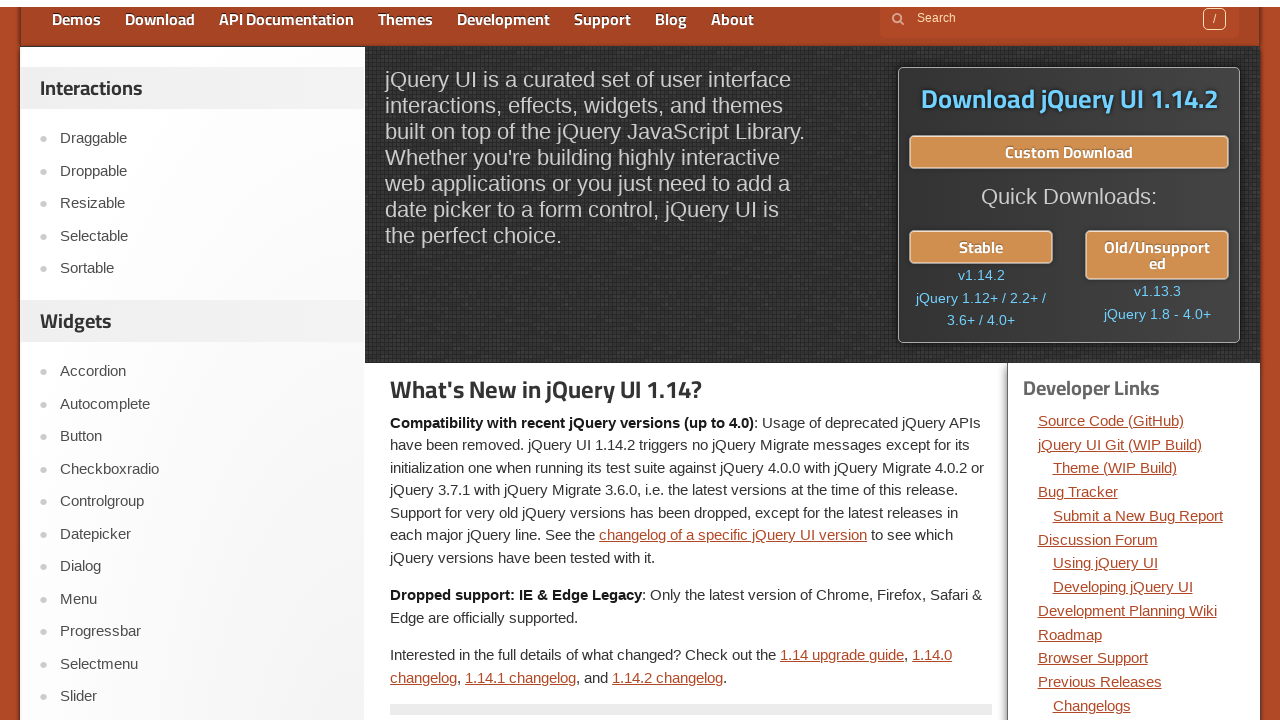

Pressed DOWN arrow key for navigation
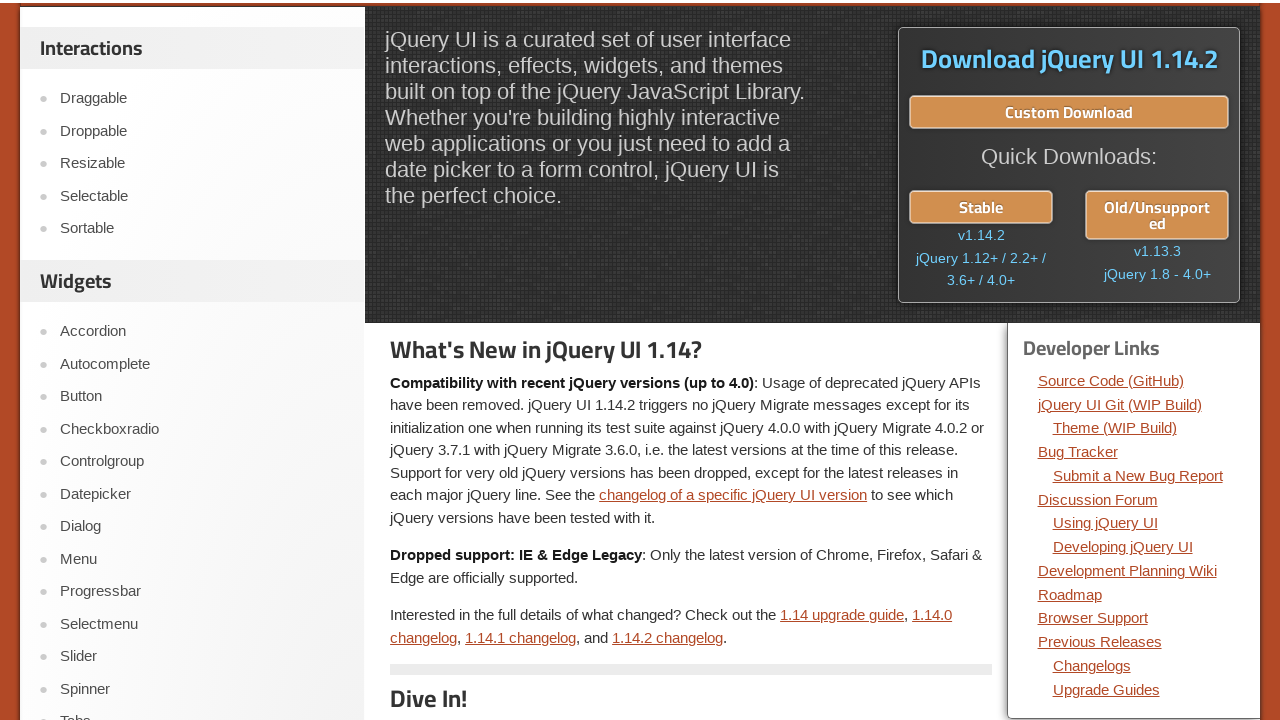

Pressed UP arrow key for navigation
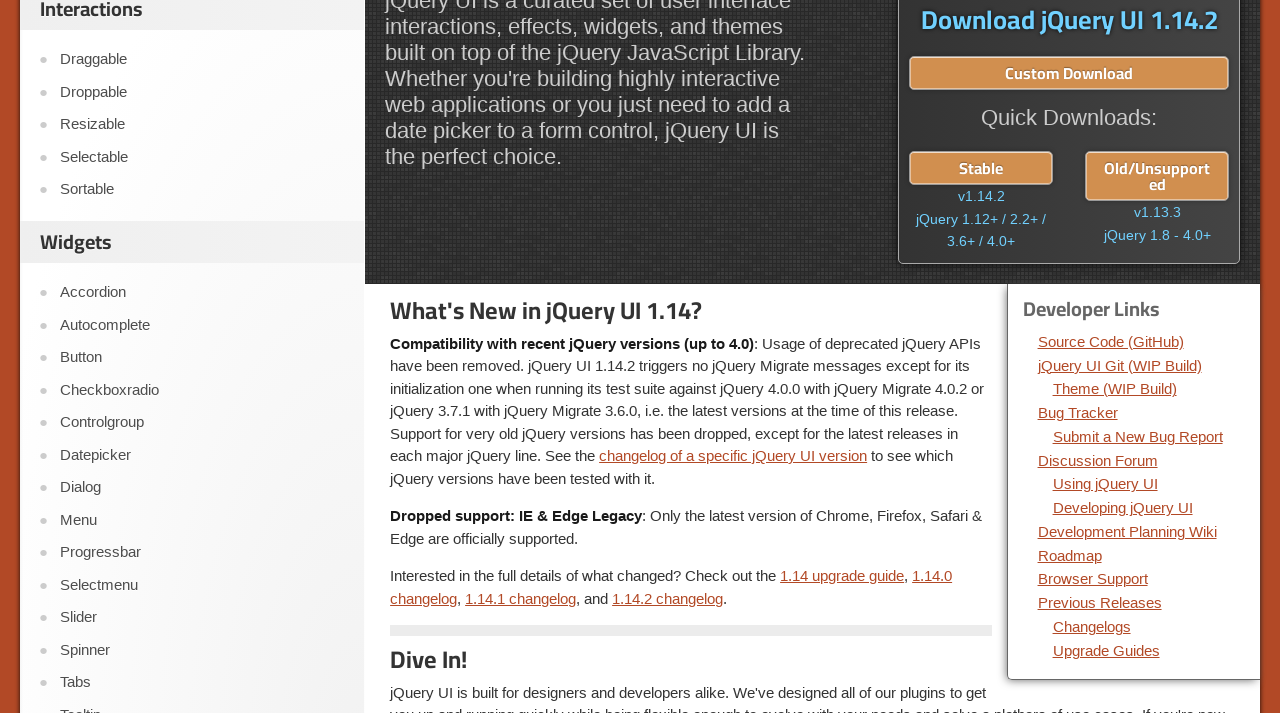

Pressed UP arrow key for navigation
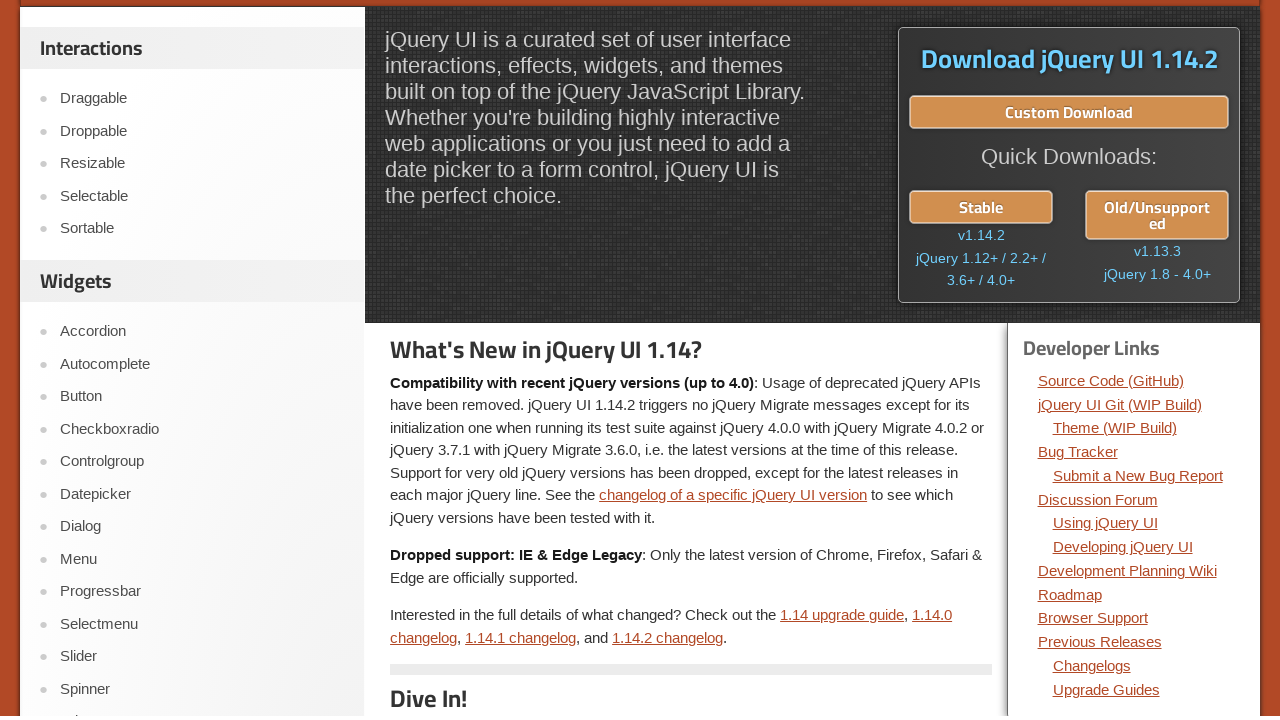

Pressed UP arrow key for navigation
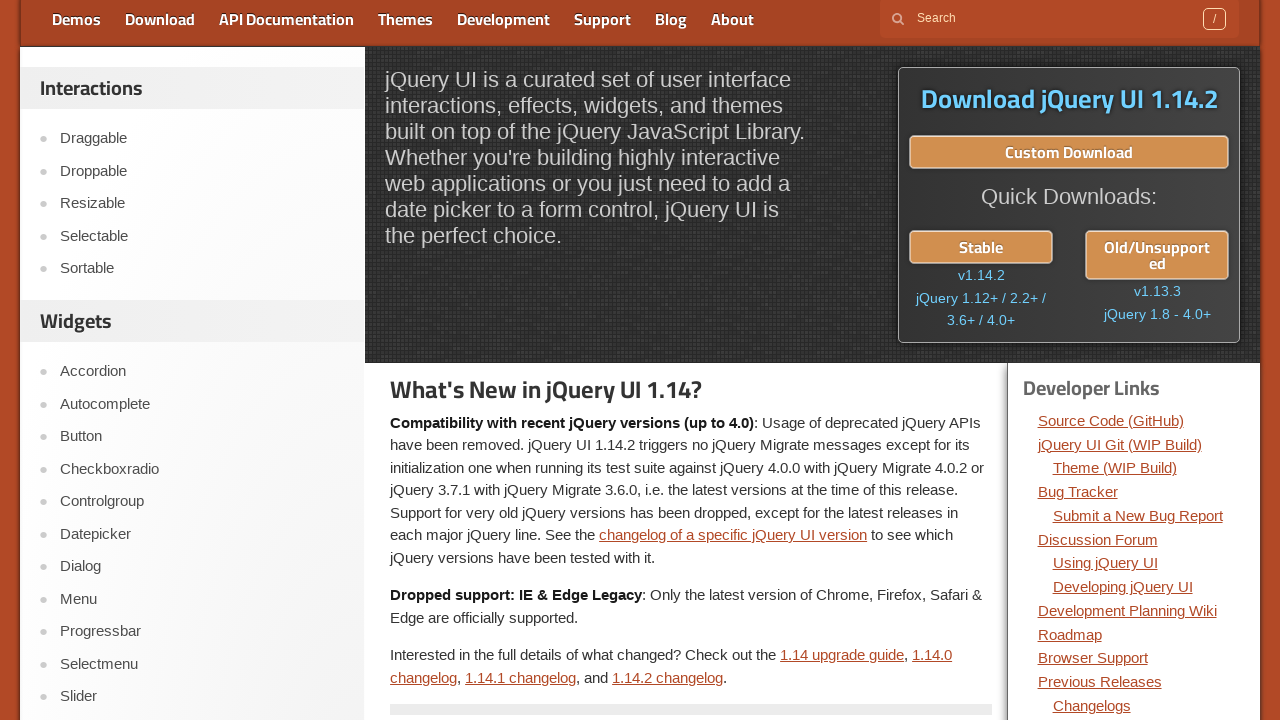

Pressed UP arrow key for navigation
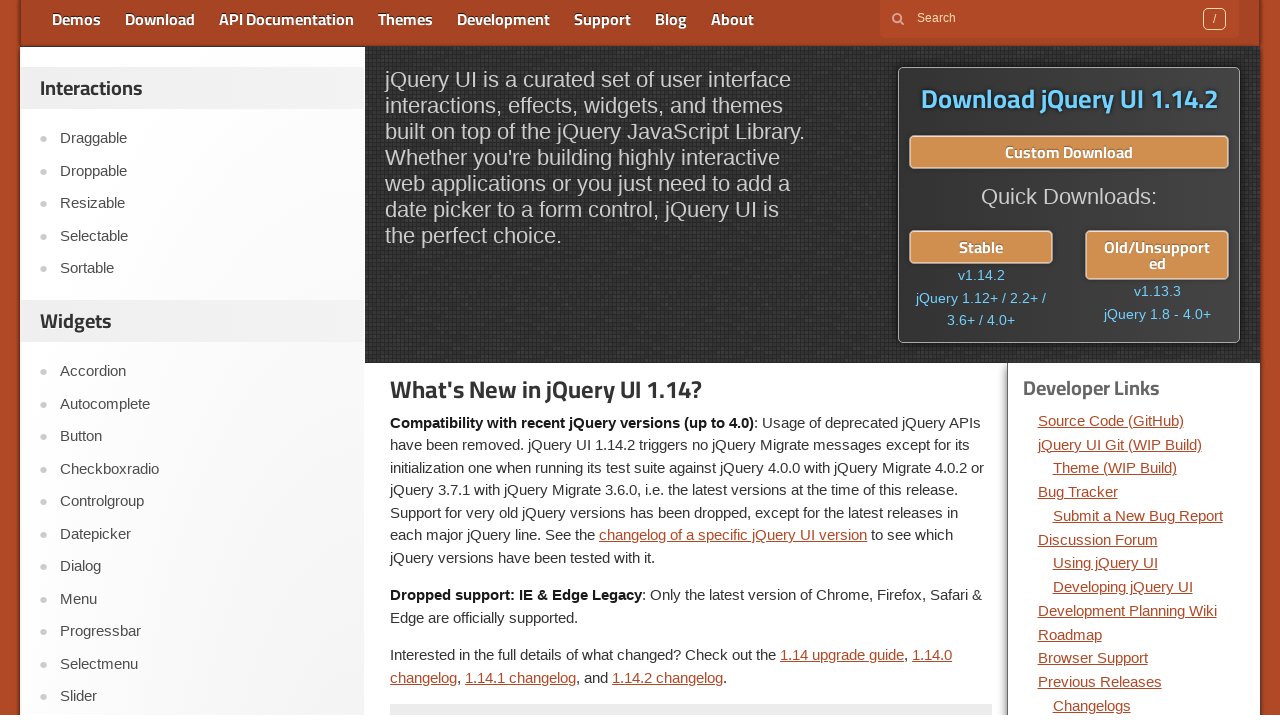

Pressed UP arrow key for navigation
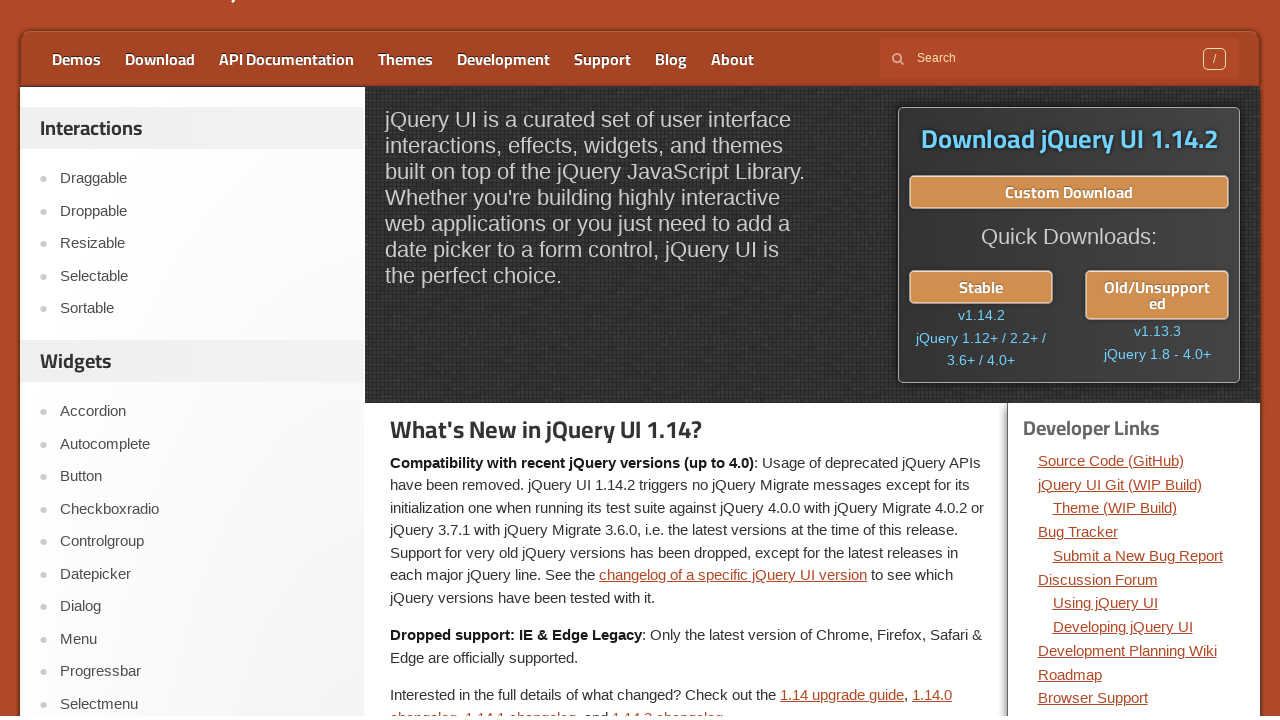

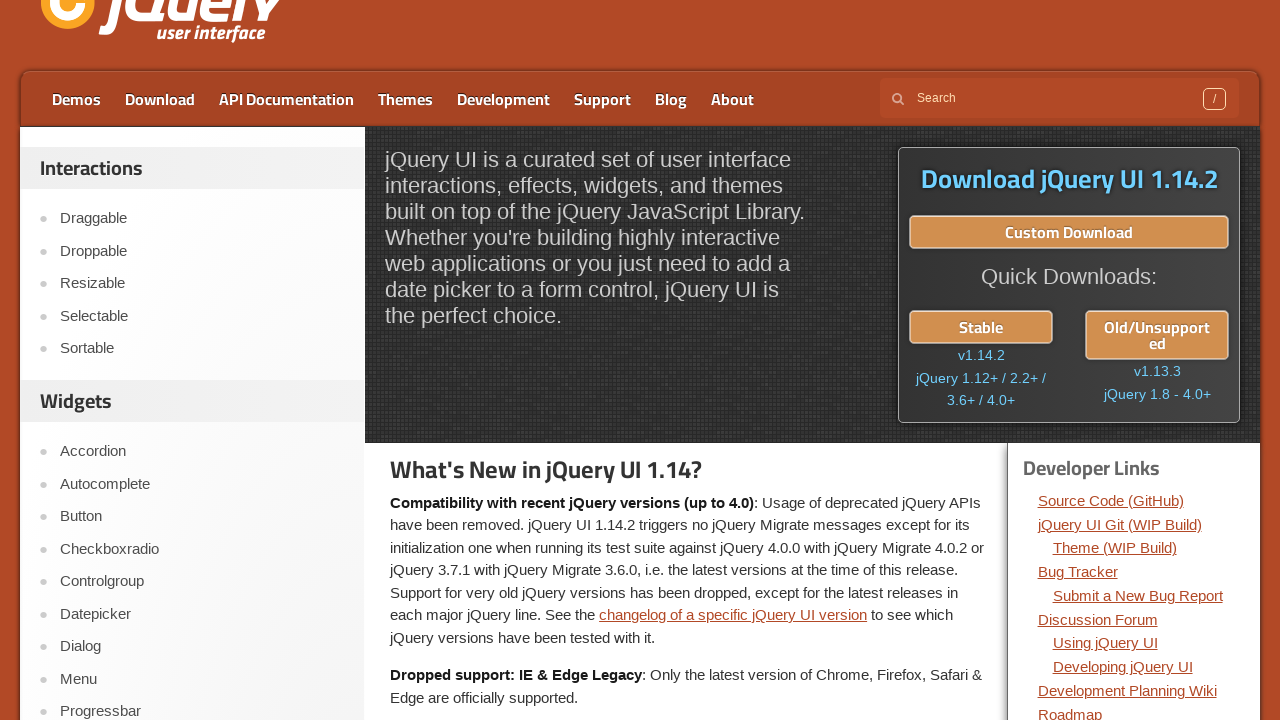